Navigates to Python.org homepage and verifies that event information is displayed in the events widget

Starting URL: https://www.python.org/

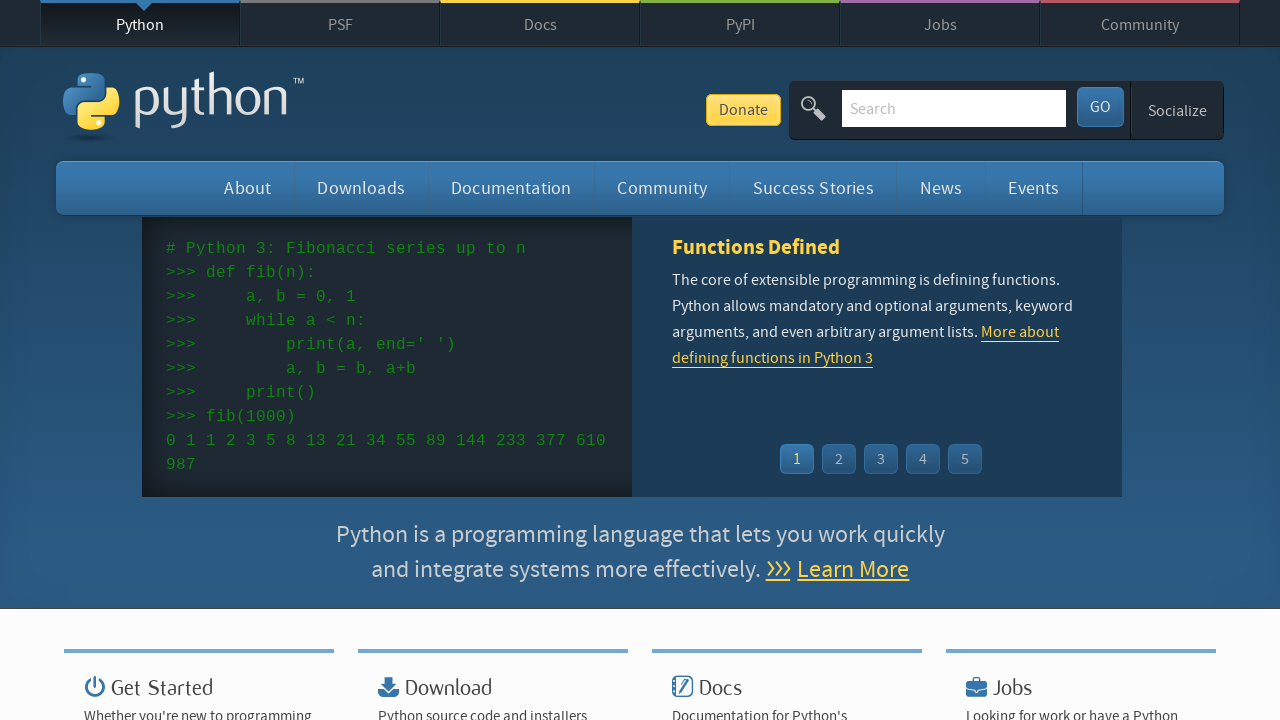

Navigated to Python.org homepage
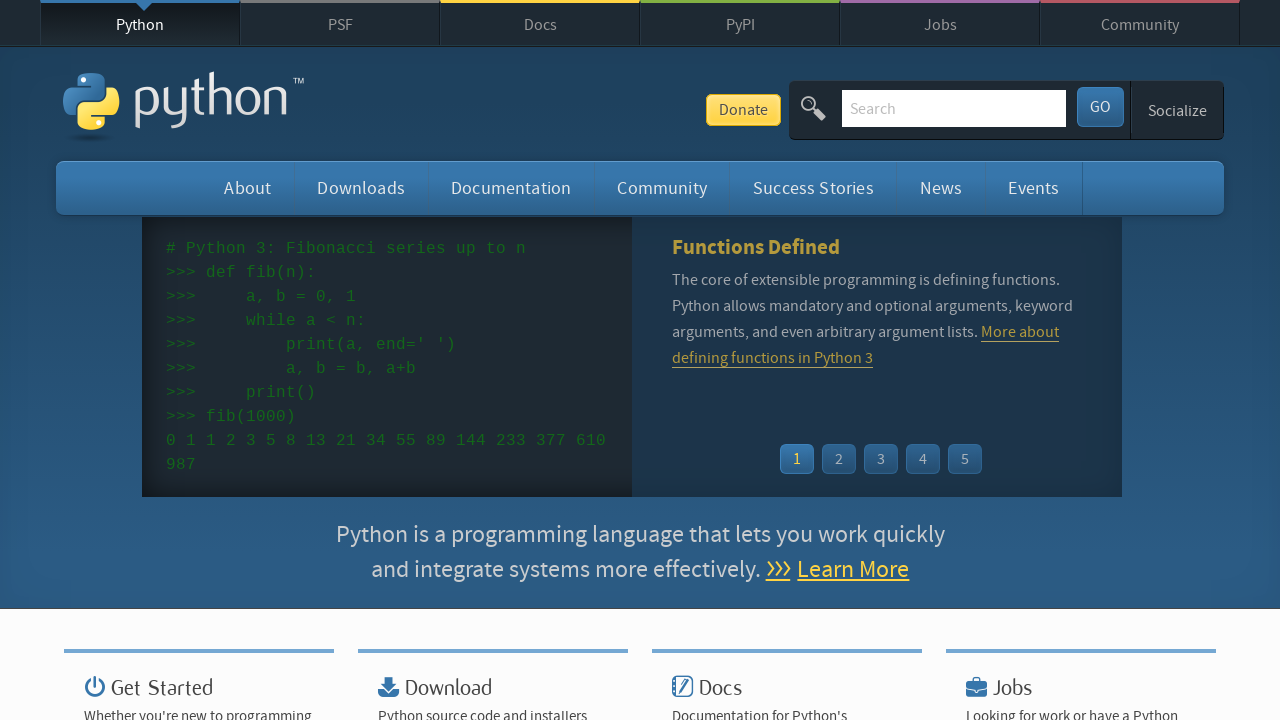

Events widget loaded and event links are visible
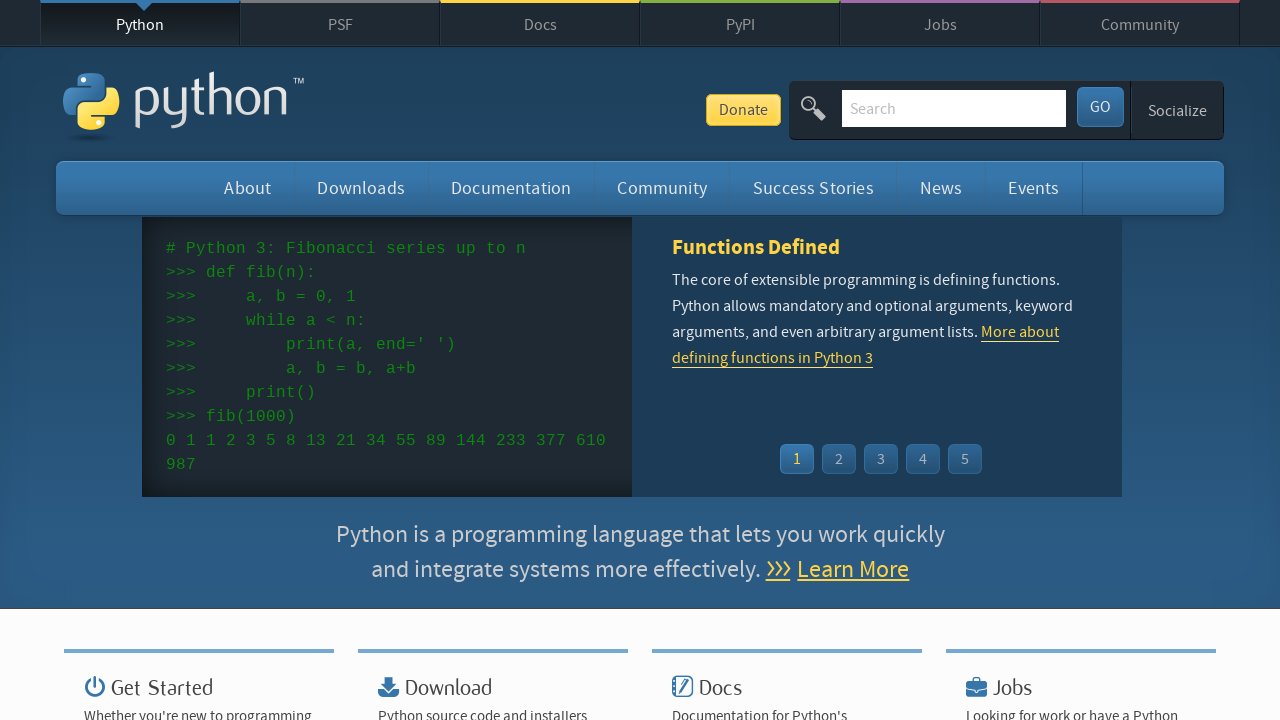

Event dates are visible in the events widget
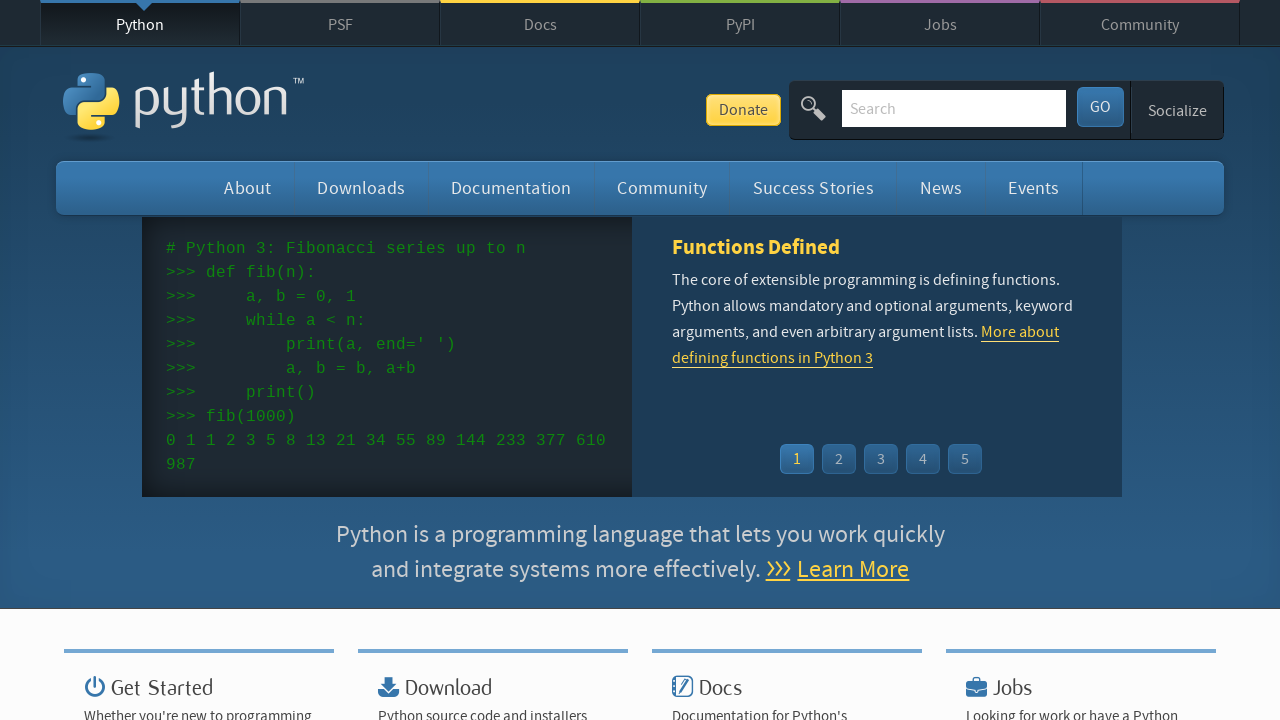

Retrieved 5 event elements from the events widget
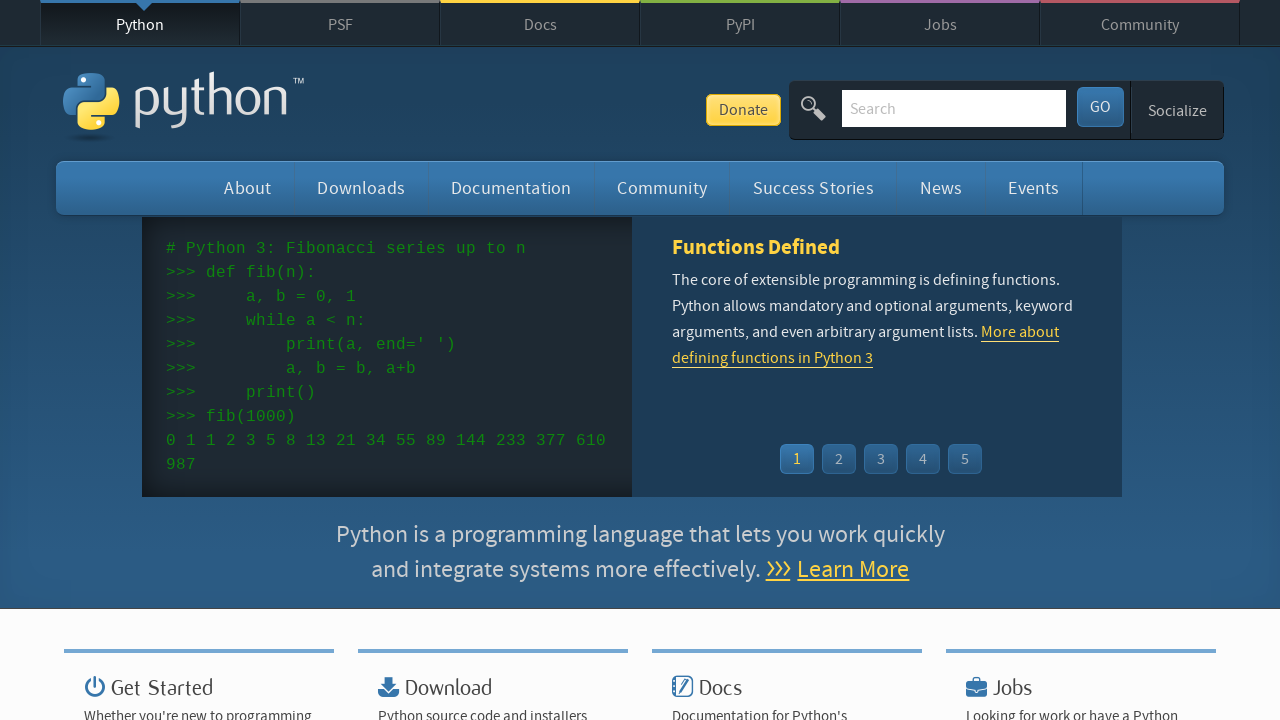

Retrieved 5 event date elements from the events widget
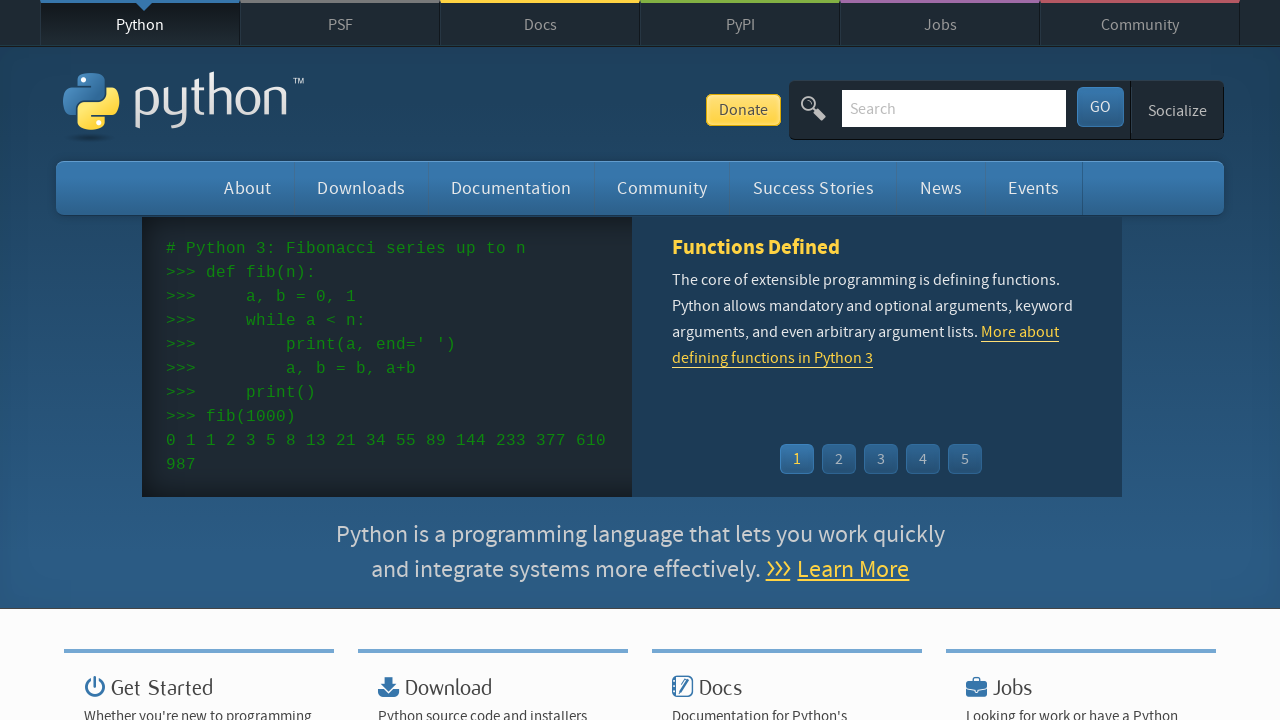

Verified that at least one event is present in the events widget
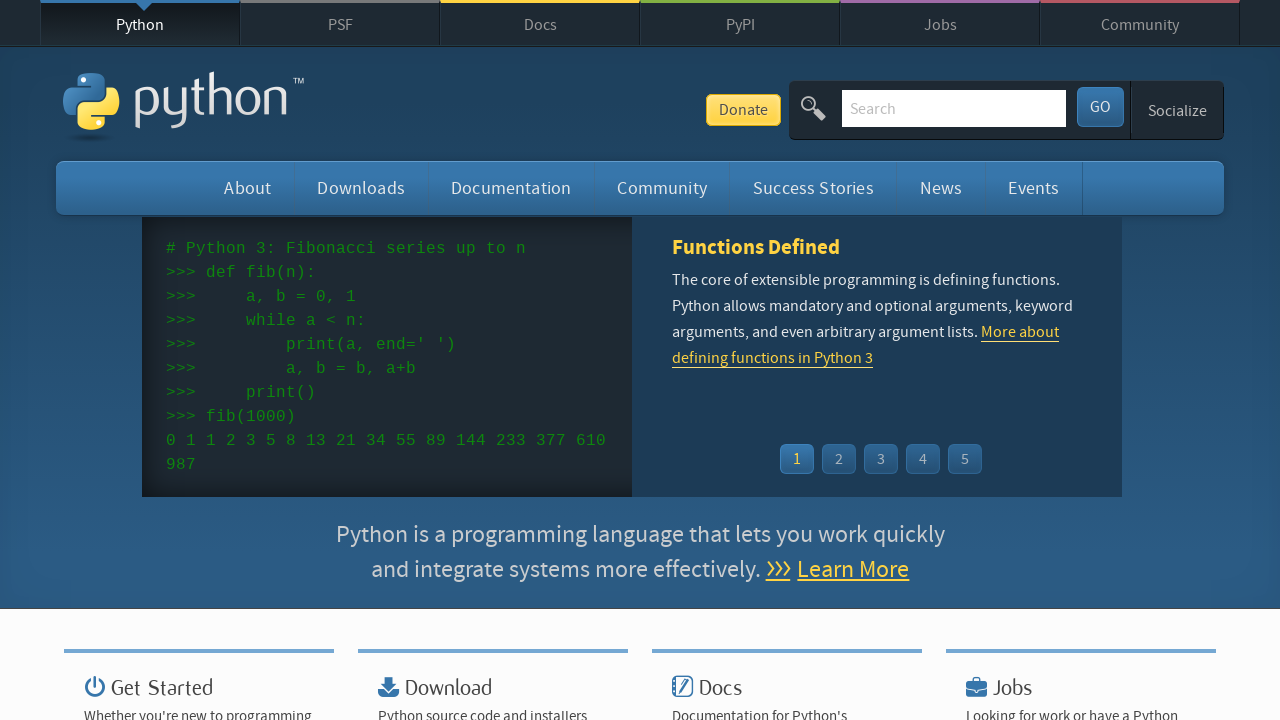

Verified that at least one event date is present in the events widget
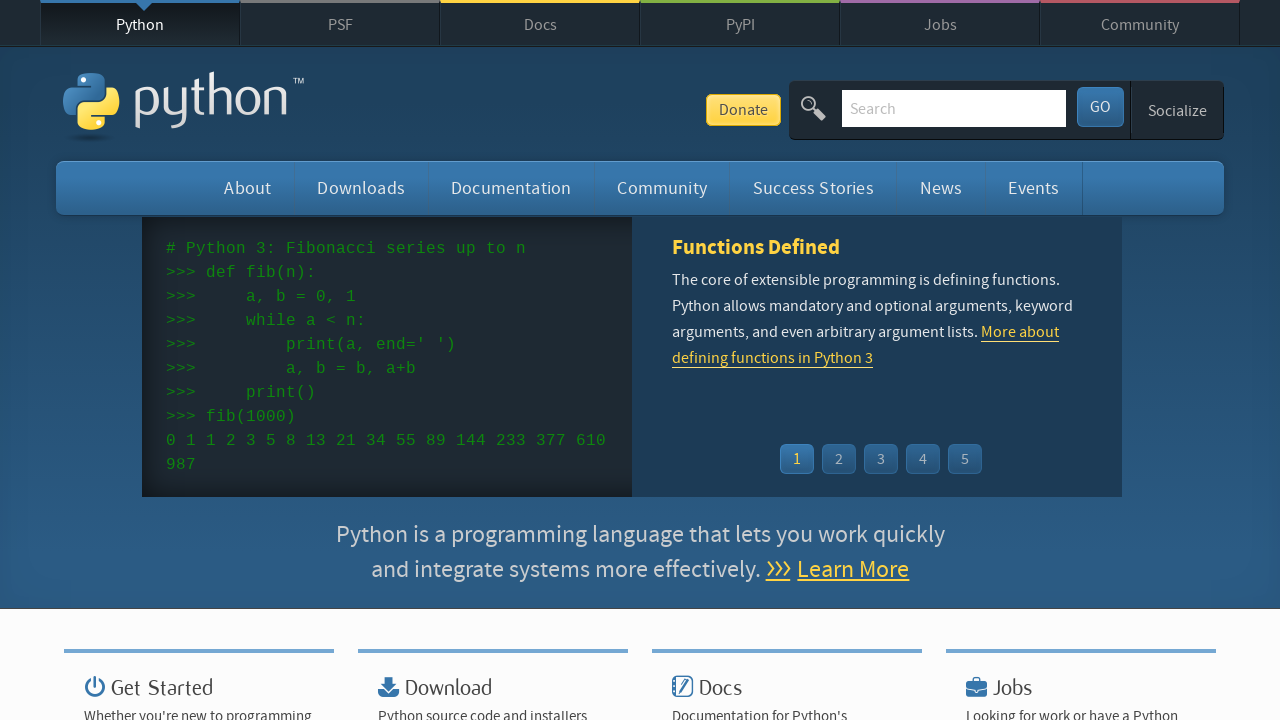

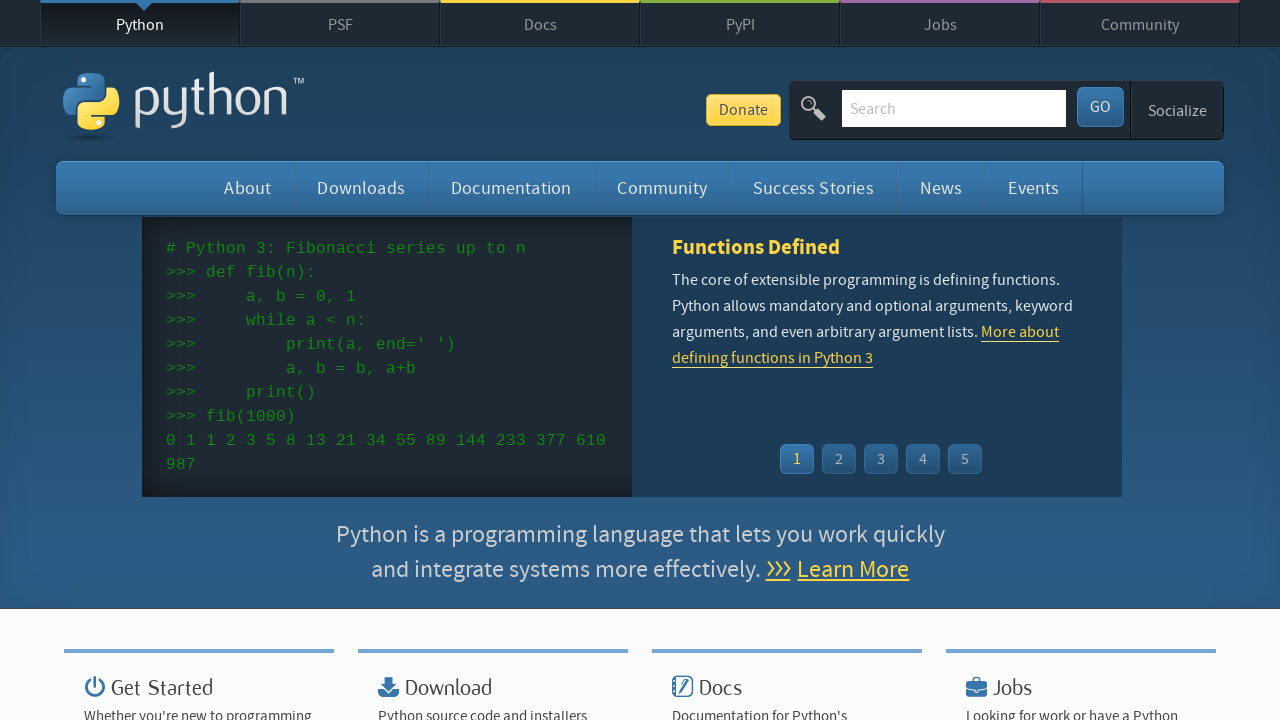